Tests alert dialog by entering a name and accepting the alert

Starting URL: https://codenboxautomationlab.com/practice/

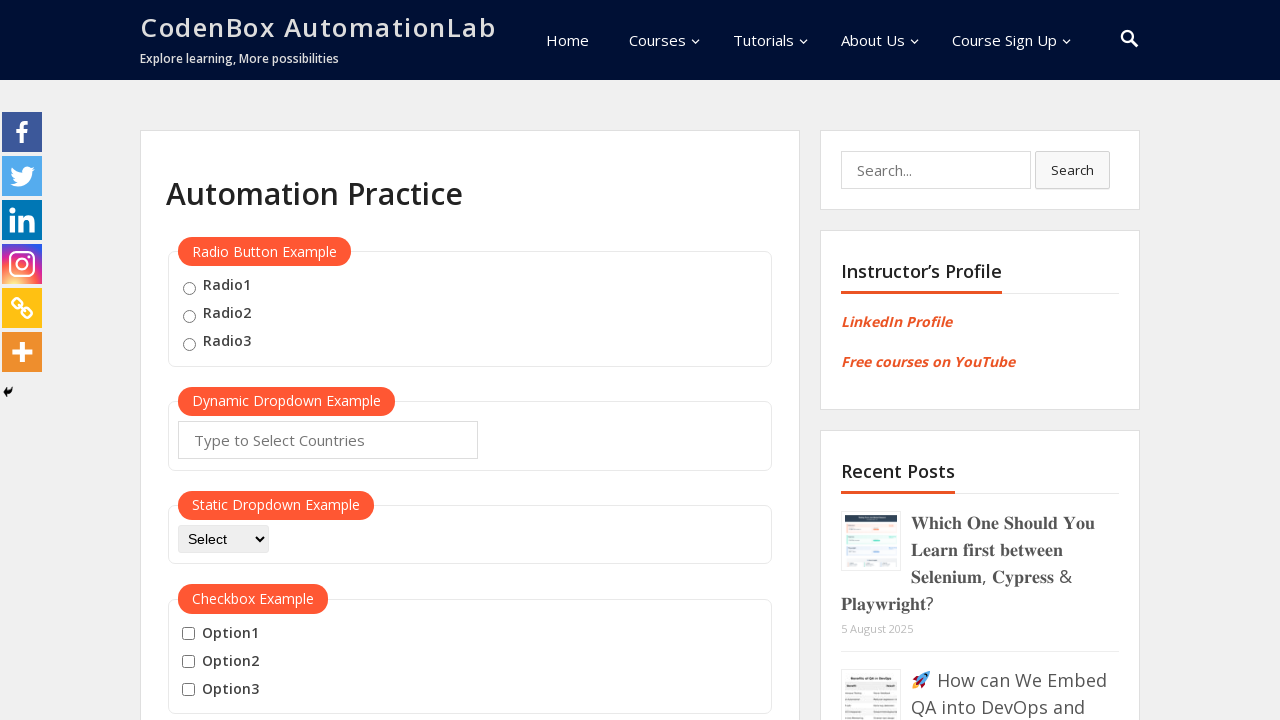

Filled name input with 'Hala' on #name
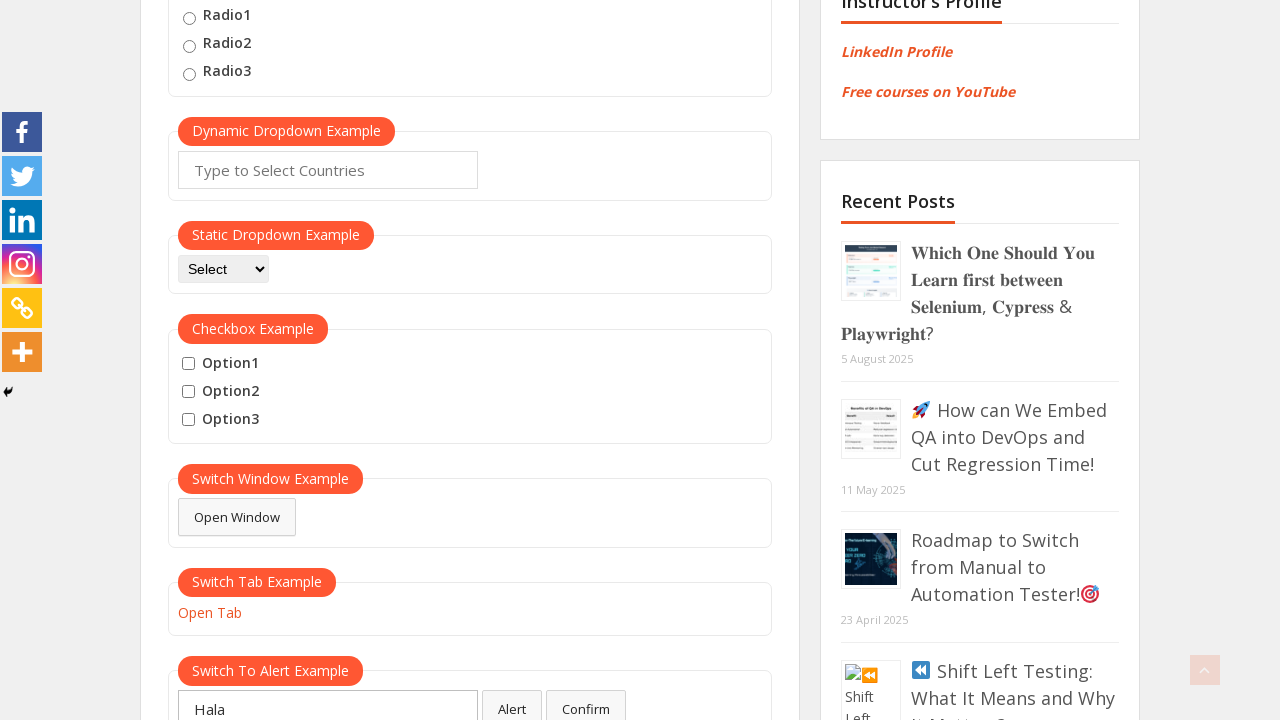

Set up dialog handler to accept alerts
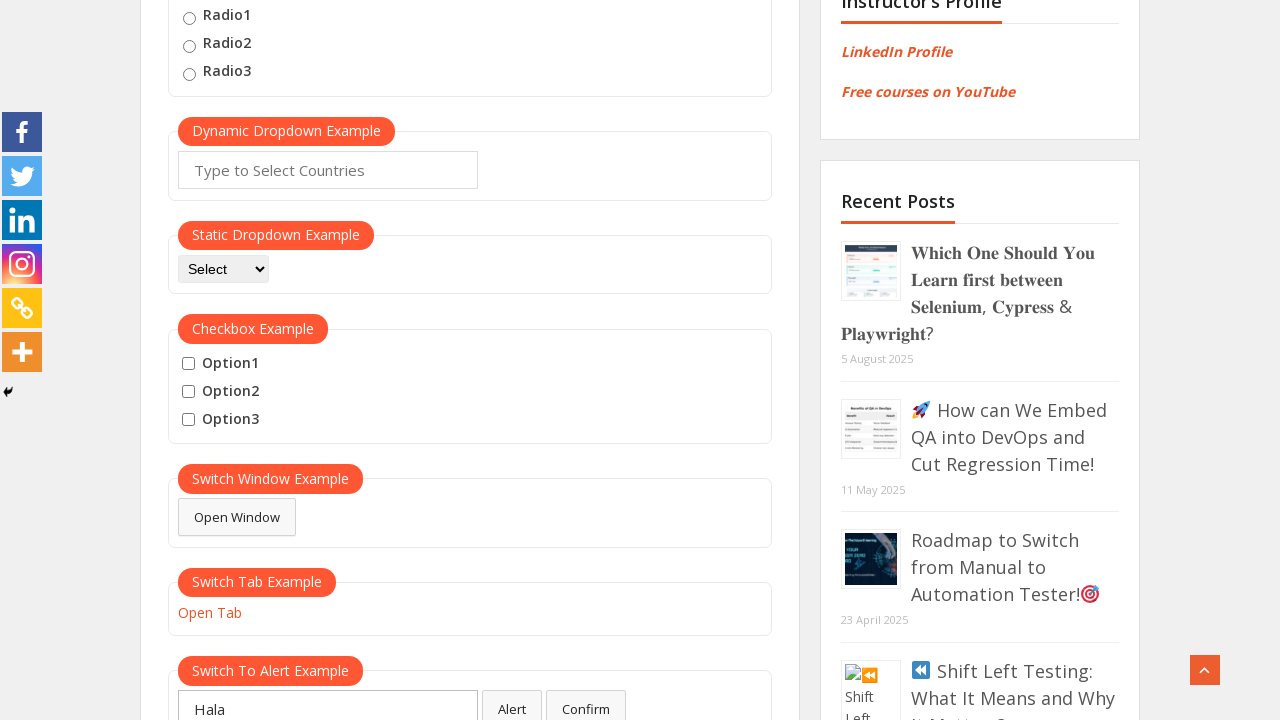

Clicked alert button to trigger alert dialog at (512, 701) on #alertbtn
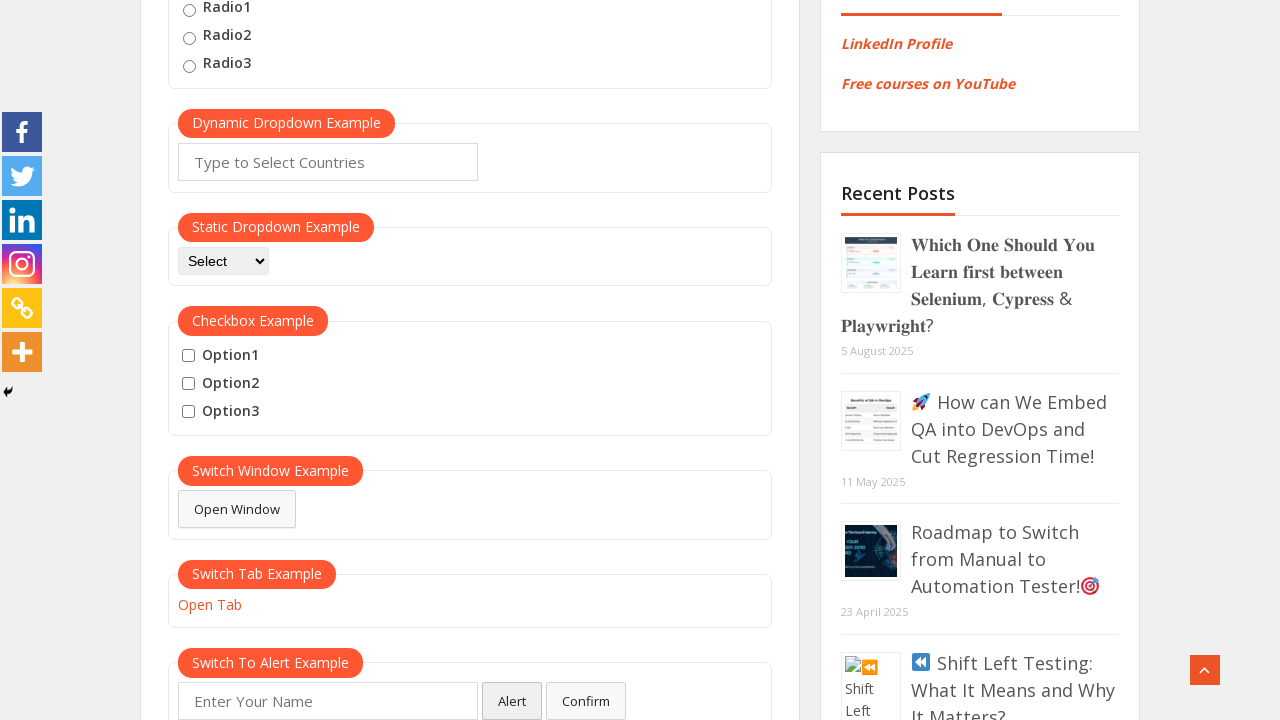

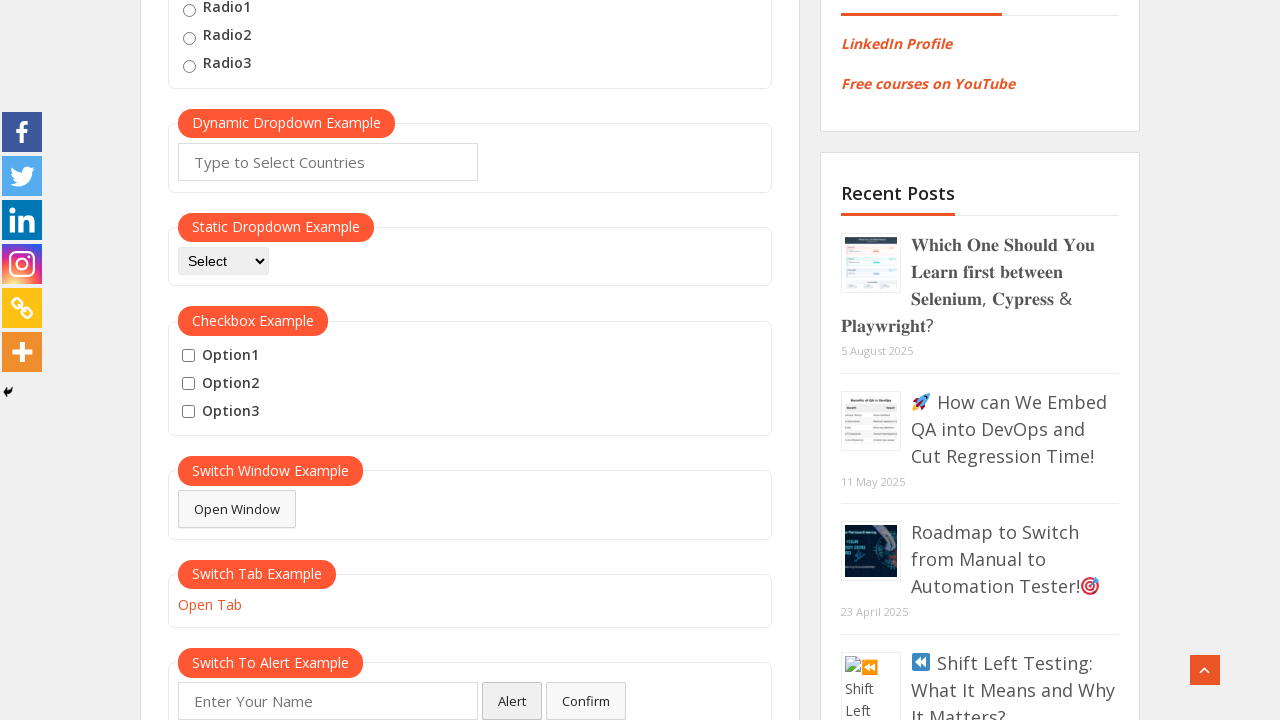